Opens the Trello homepage and verifies the site loads successfully.

Starting URL: https://trello.com/

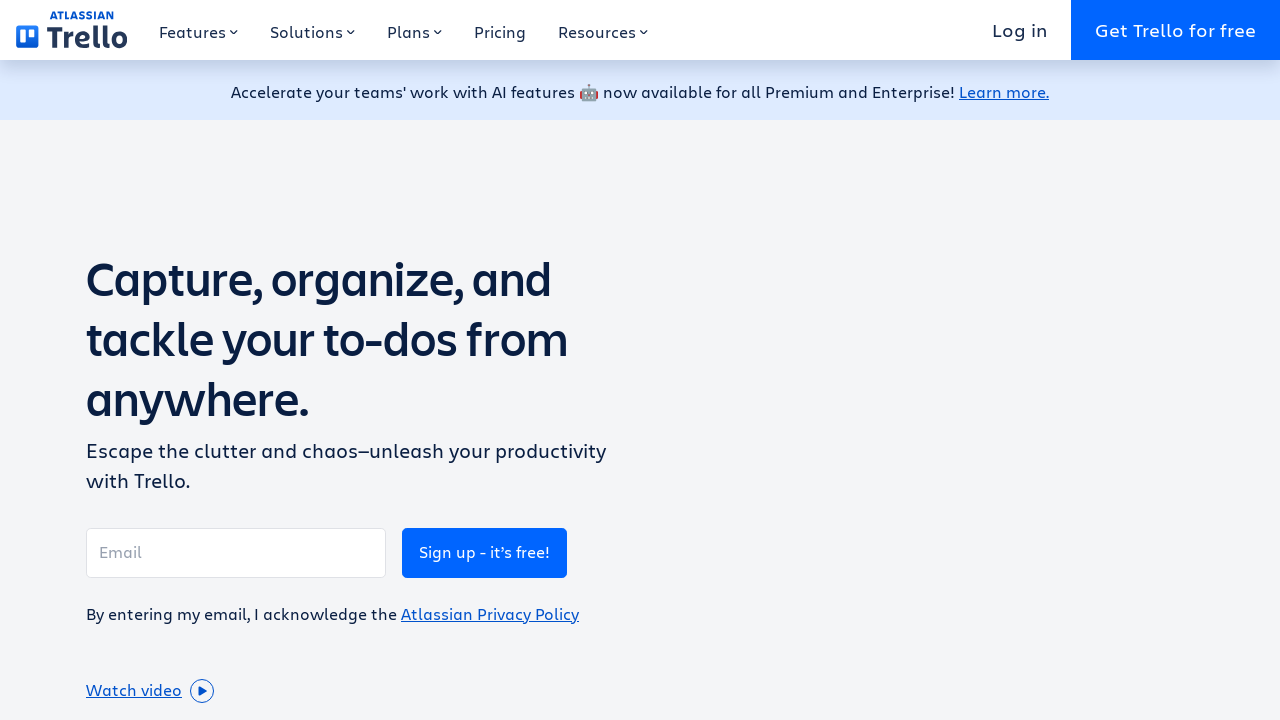

Navigated to Trello homepage at https://trello.com/
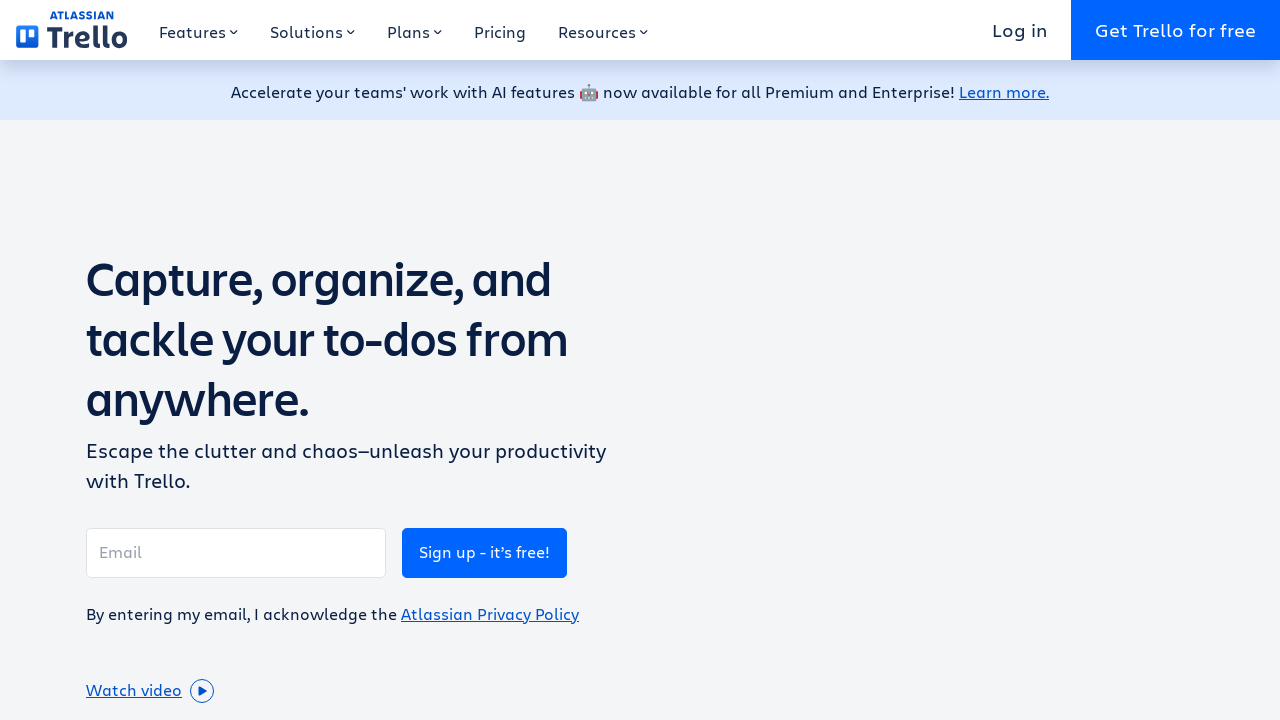

Page DOM content loaded
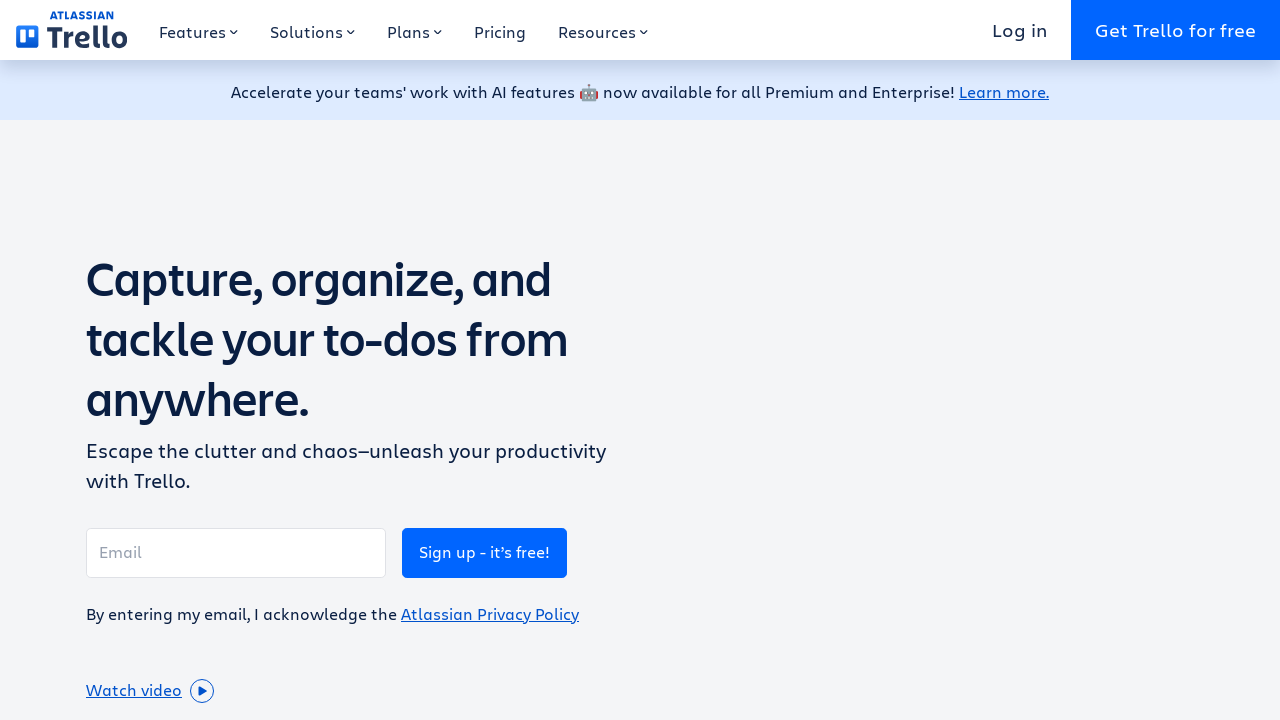

Verified page title contains 'Trello'
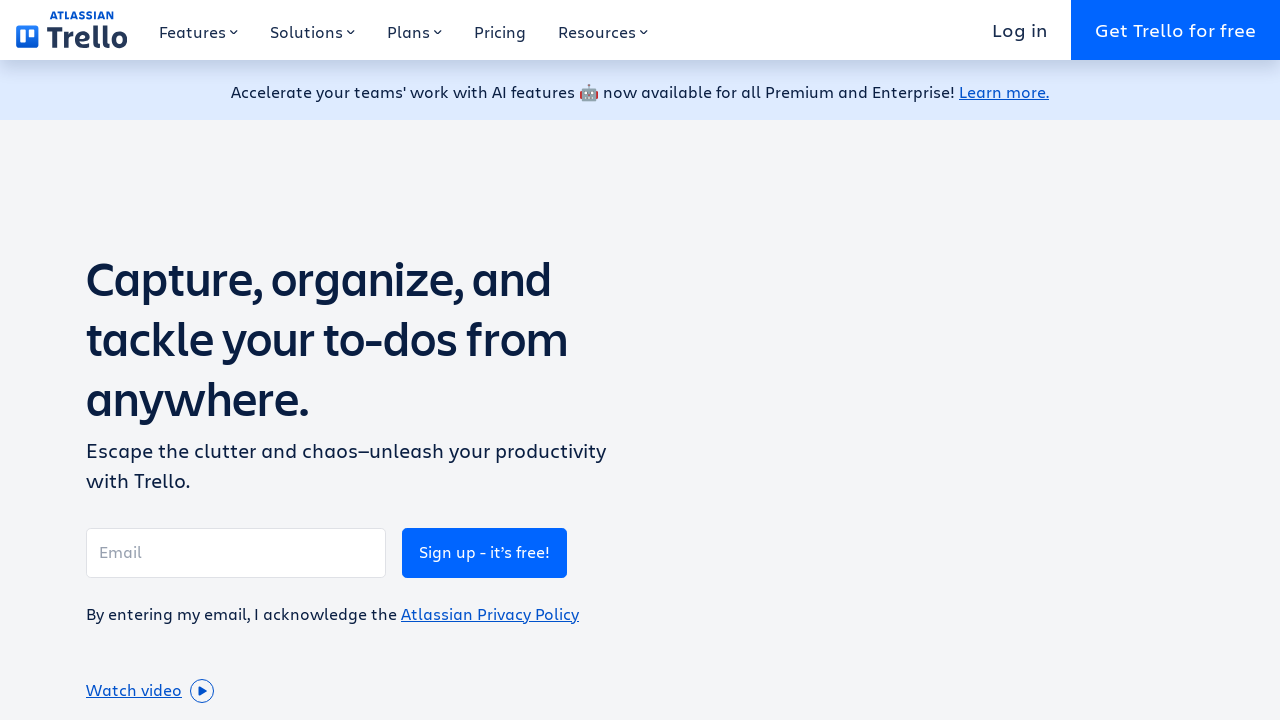

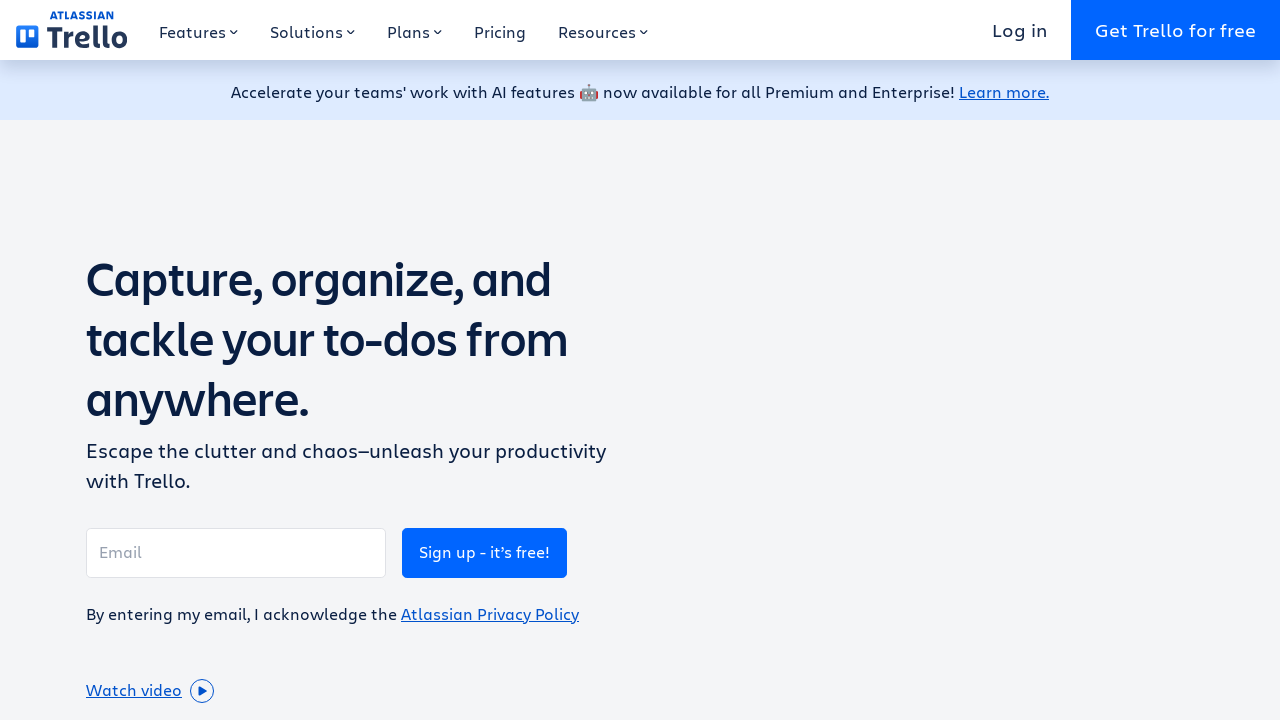